Tests stale element handling by clicking an invalidate button that removes an element from the DOM, then attempting to interact with the stale reference

Starting URL: https://applitools.github.io/demo/TestPages/RefreshDomPage

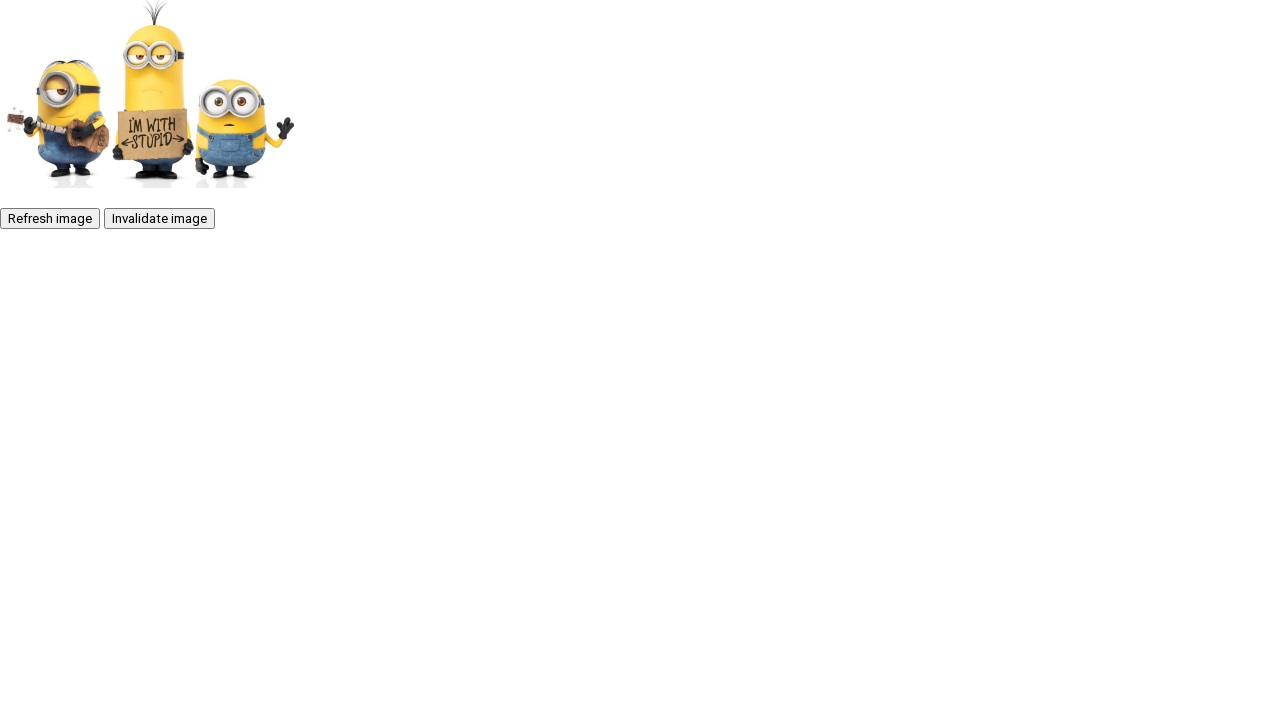

Waited for inner image element to be present
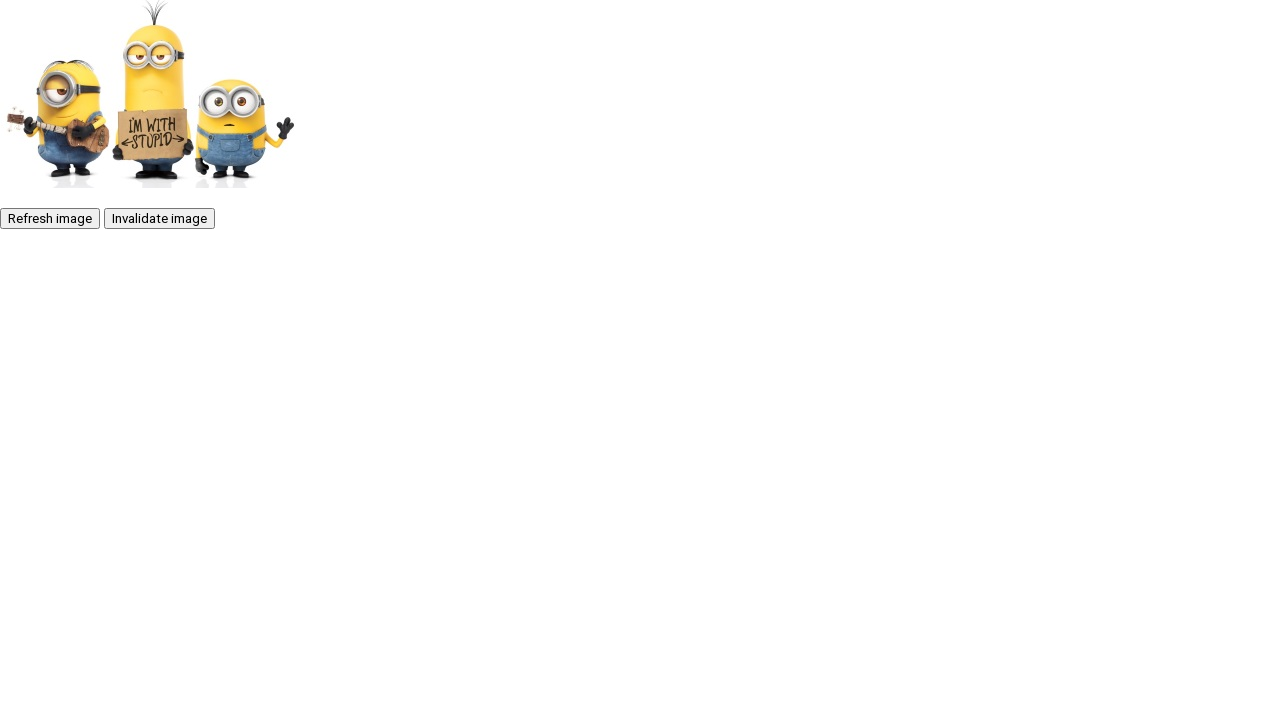

Clicked invalidate button to remove element from DOM at (160, 218) on #invalidate-button
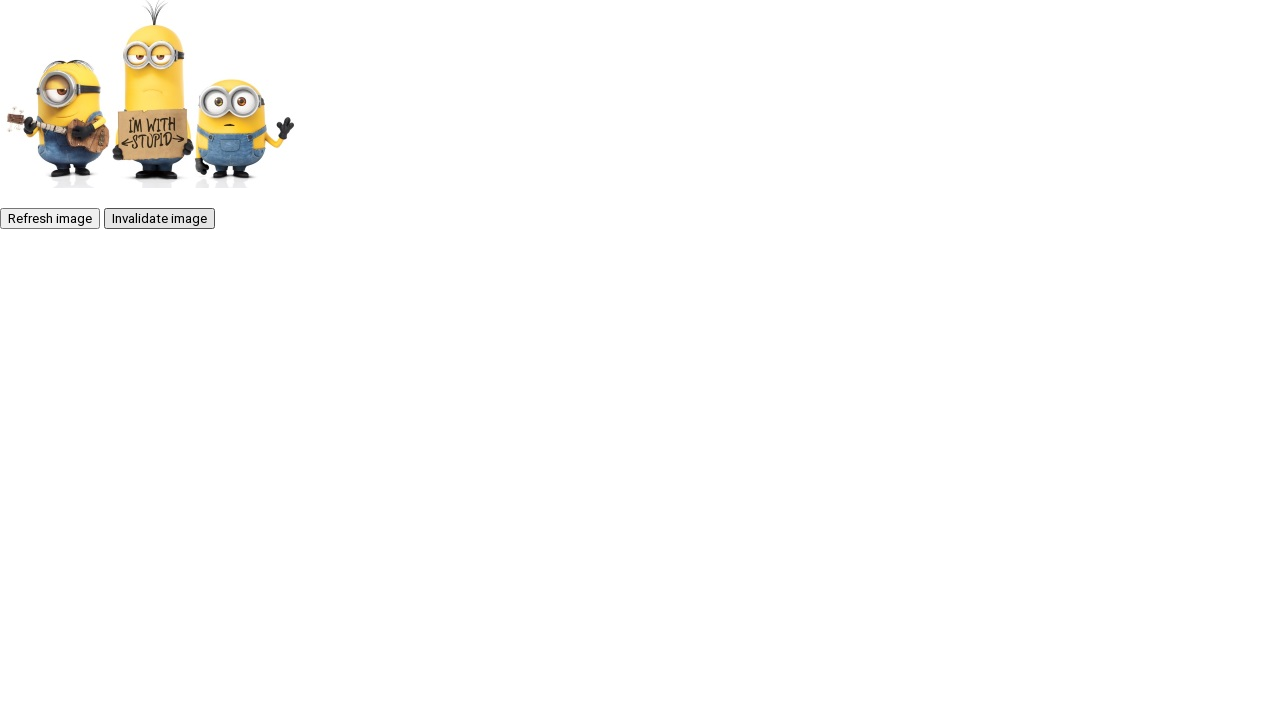

Waited 500ms for DOM to update
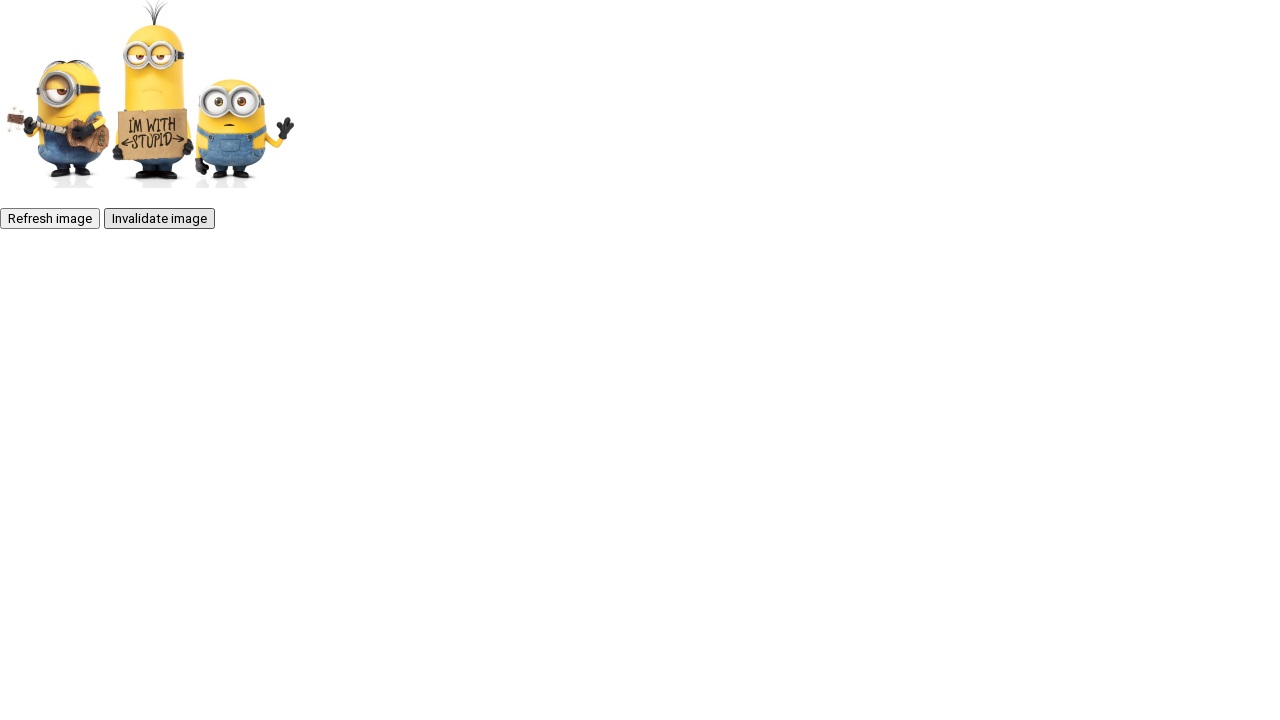

Verified that inner image element is no longer present (invalidated)
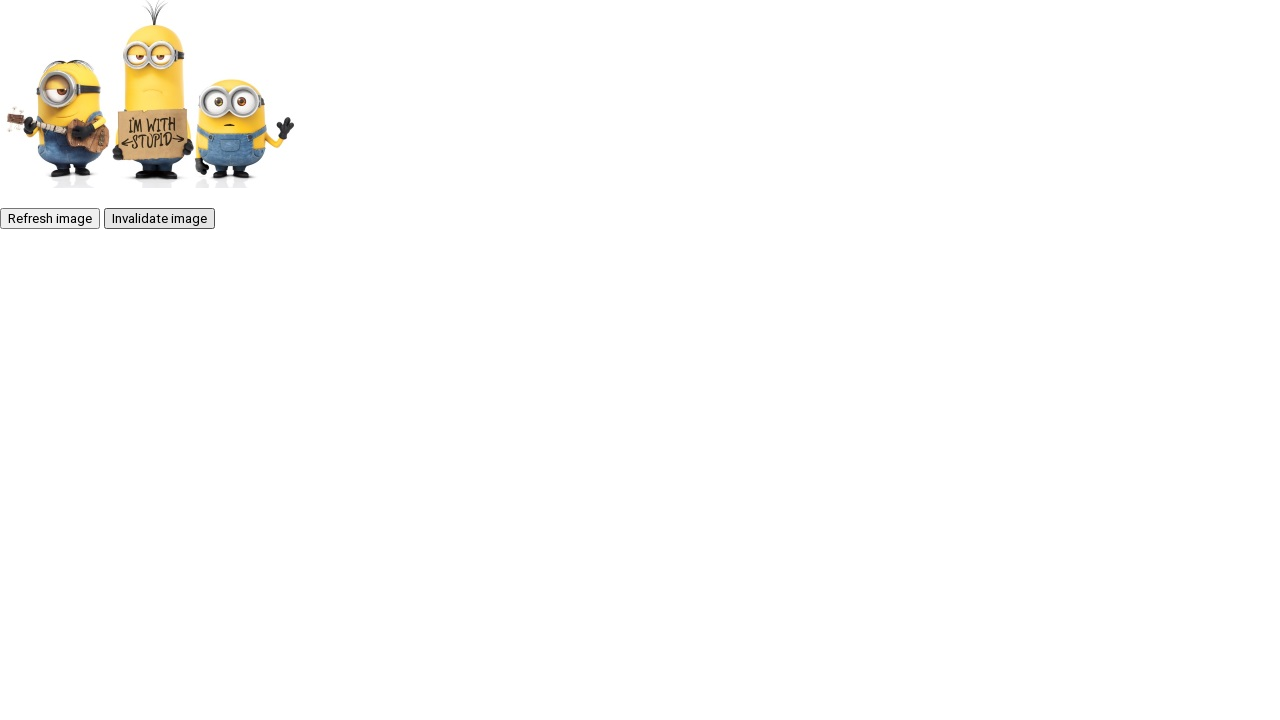

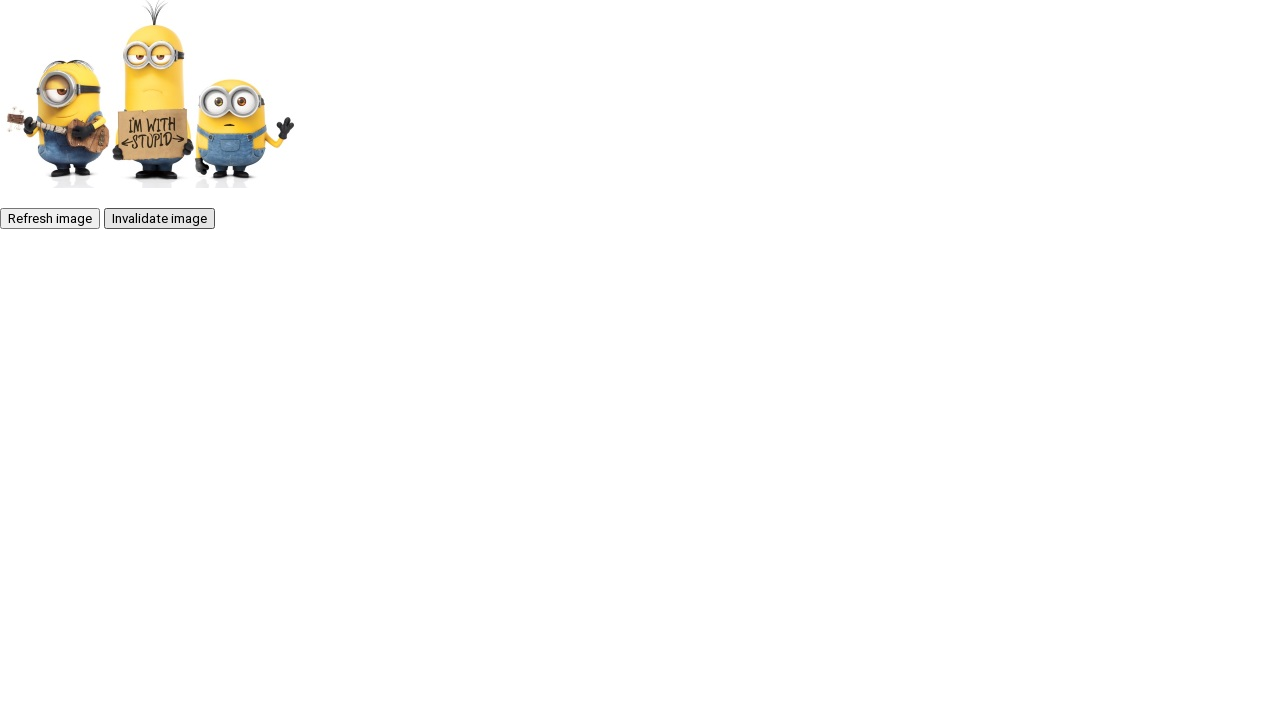